Tests that a todo item is removed when edited to an empty string

Starting URL: https://demo.playwright.dev/todomvc

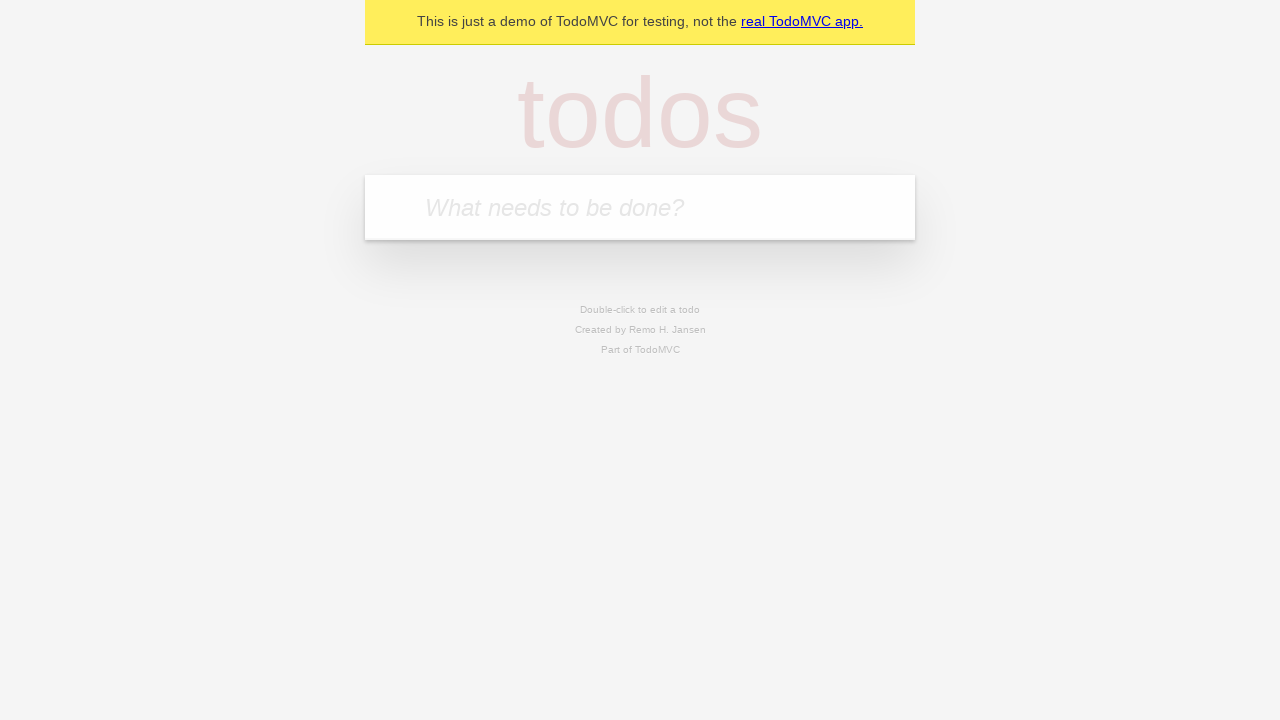

Filled new todo field with 'buy some cheese' on internal:attr=[placeholder="What needs to be done?"i]
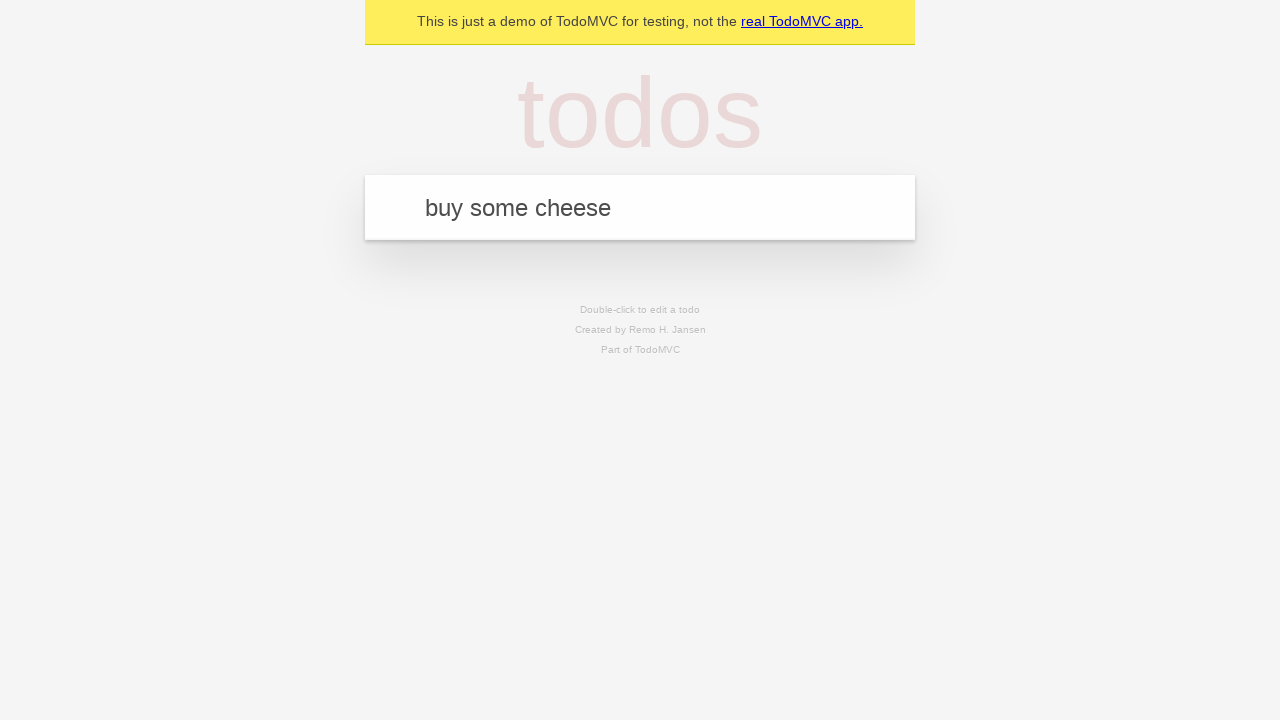

Pressed Enter to create todo 'buy some cheese' on internal:attr=[placeholder="What needs to be done?"i]
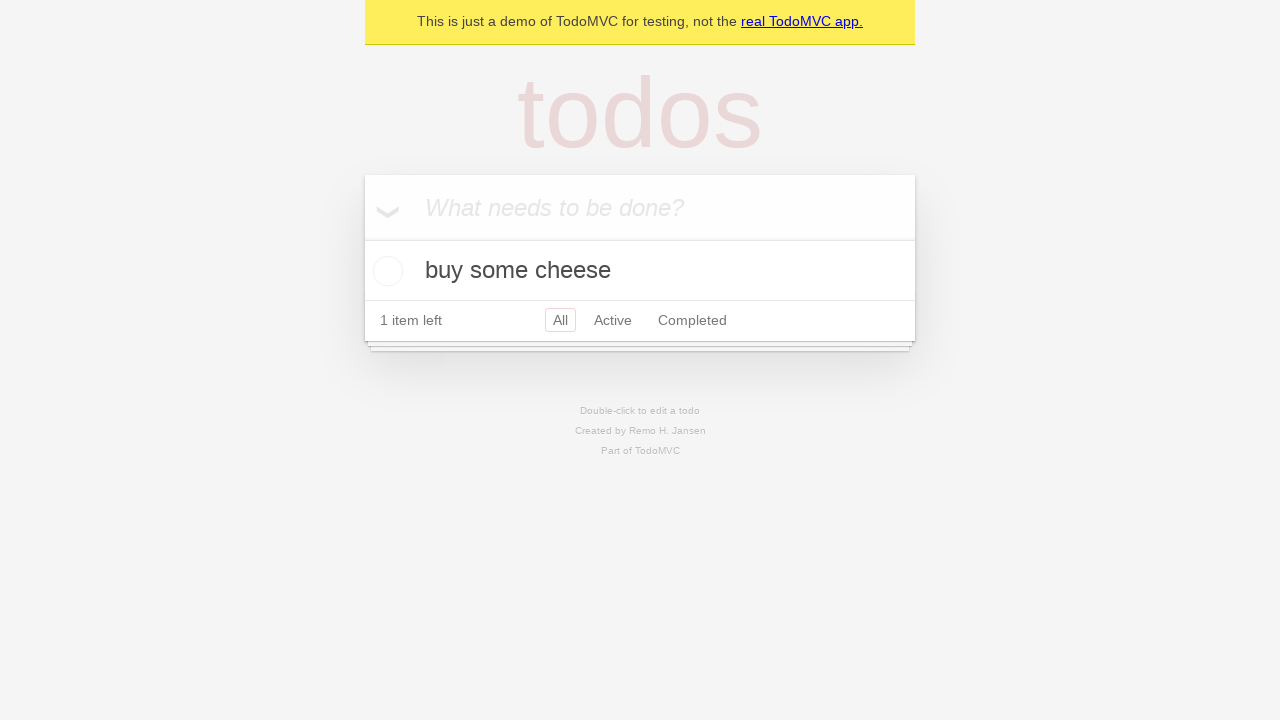

Filled new todo field with 'feed the cat' on internal:attr=[placeholder="What needs to be done?"i]
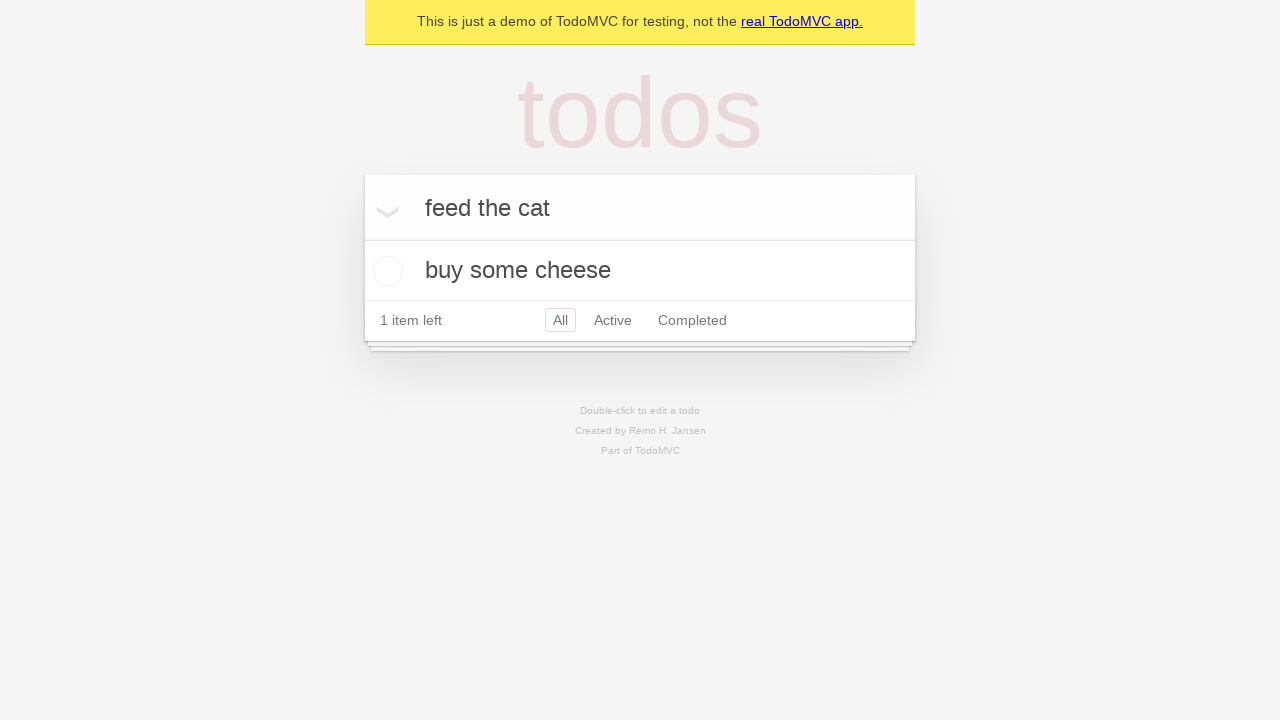

Pressed Enter to create todo 'feed the cat' on internal:attr=[placeholder="What needs to be done?"i]
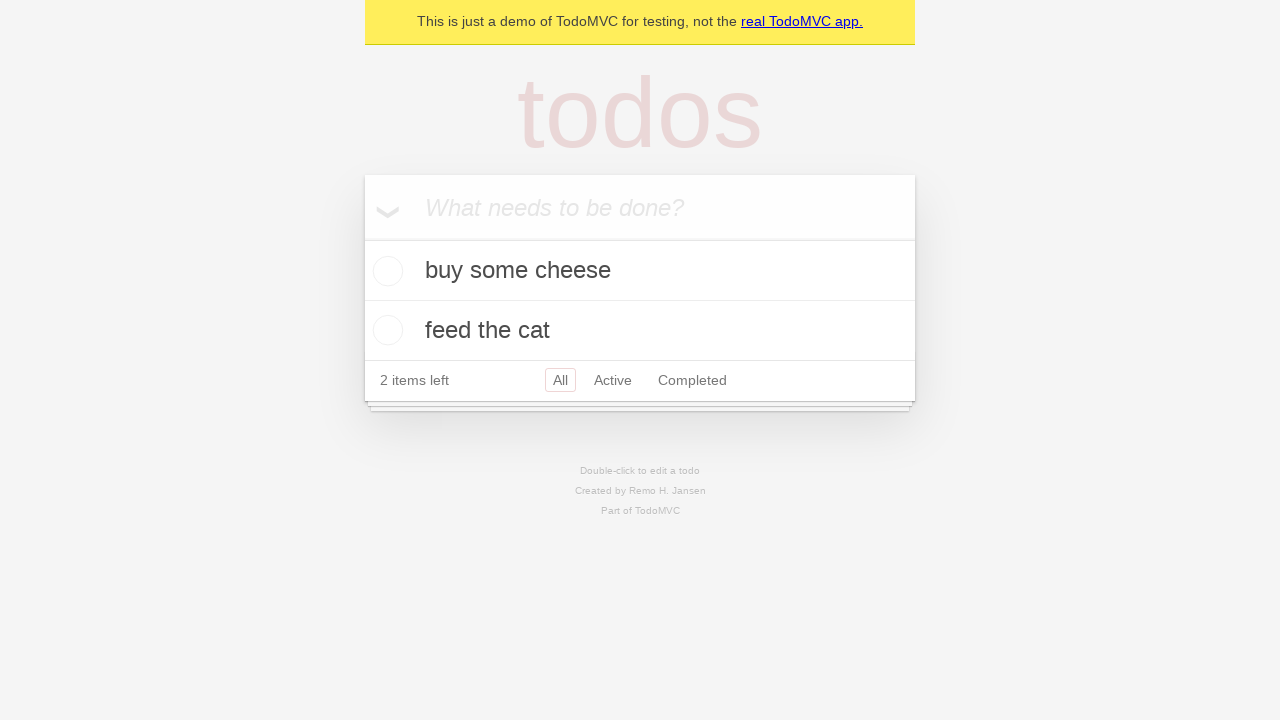

Filled new todo field with 'book a doctors appointment' on internal:attr=[placeholder="What needs to be done?"i]
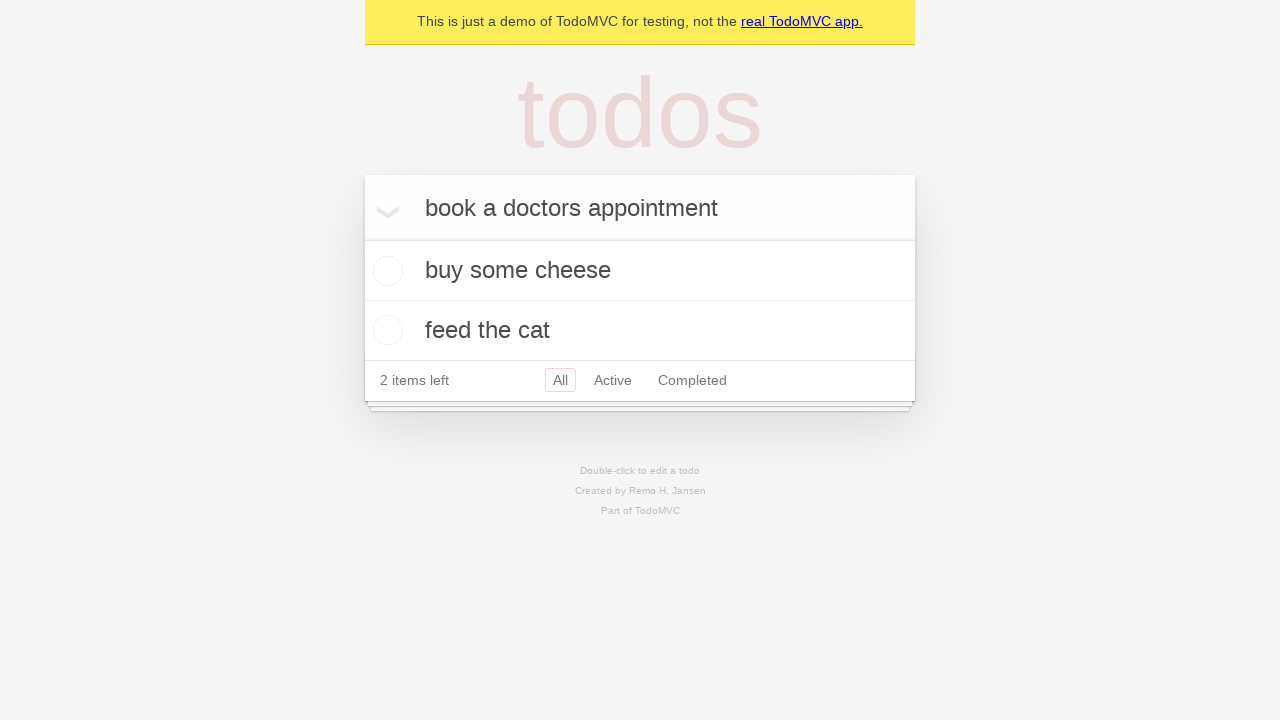

Pressed Enter to create todo 'book a doctors appointment' on internal:attr=[placeholder="What needs to be done?"i]
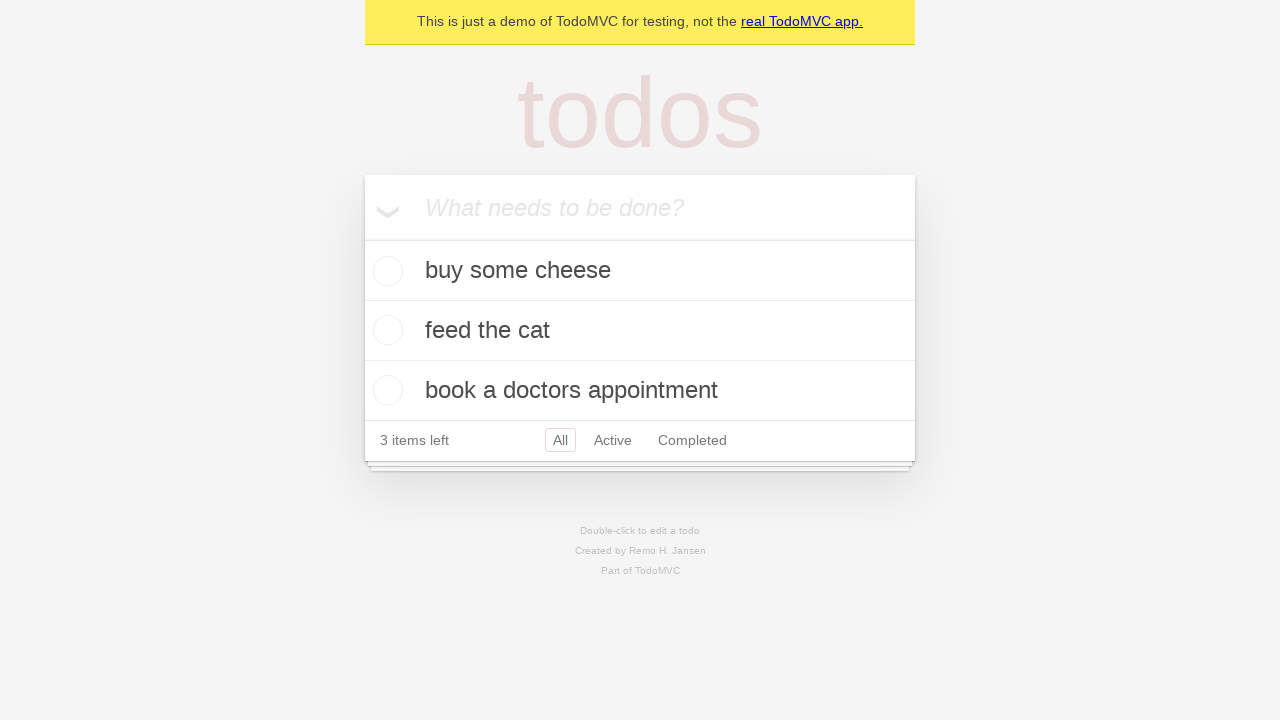

Double-clicked second todo item to enter edit mode at (640, 331) on internal:testid=[data-testid="todo-item"s] >> nth=1
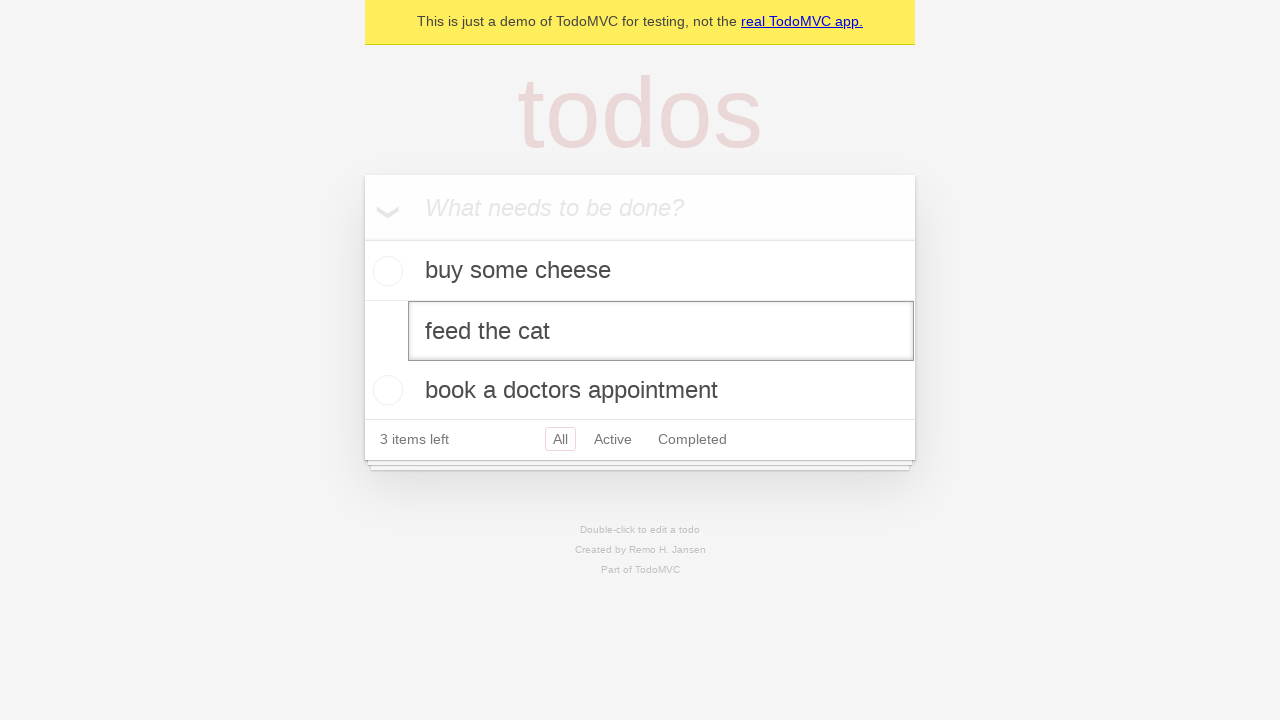

Cleared the text in the edit field on internal:testid=[data-testid="todo-item"s] >> nth=1 >> internal:role=textbox[nam
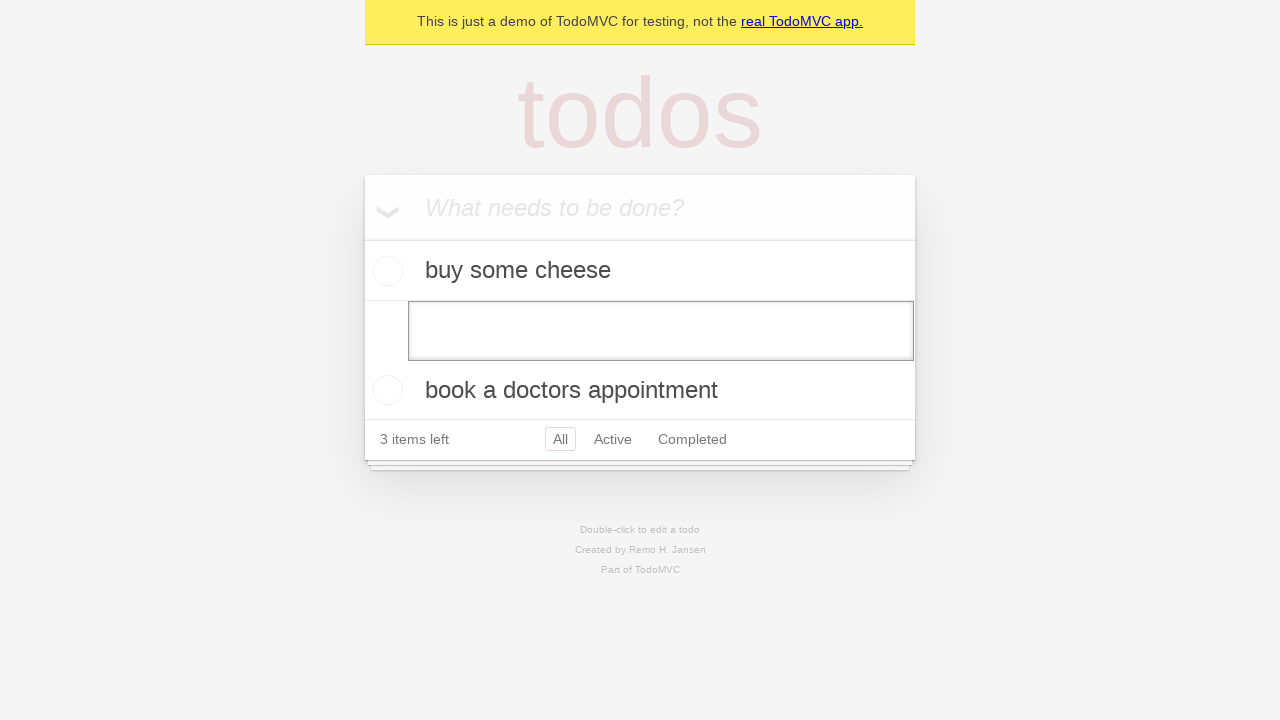

Pressed Enter to submit empty todo, removing the item on internal:testid=[data-testid="todo-item"s] >> nth=1 >> internal:role=textbox[nam
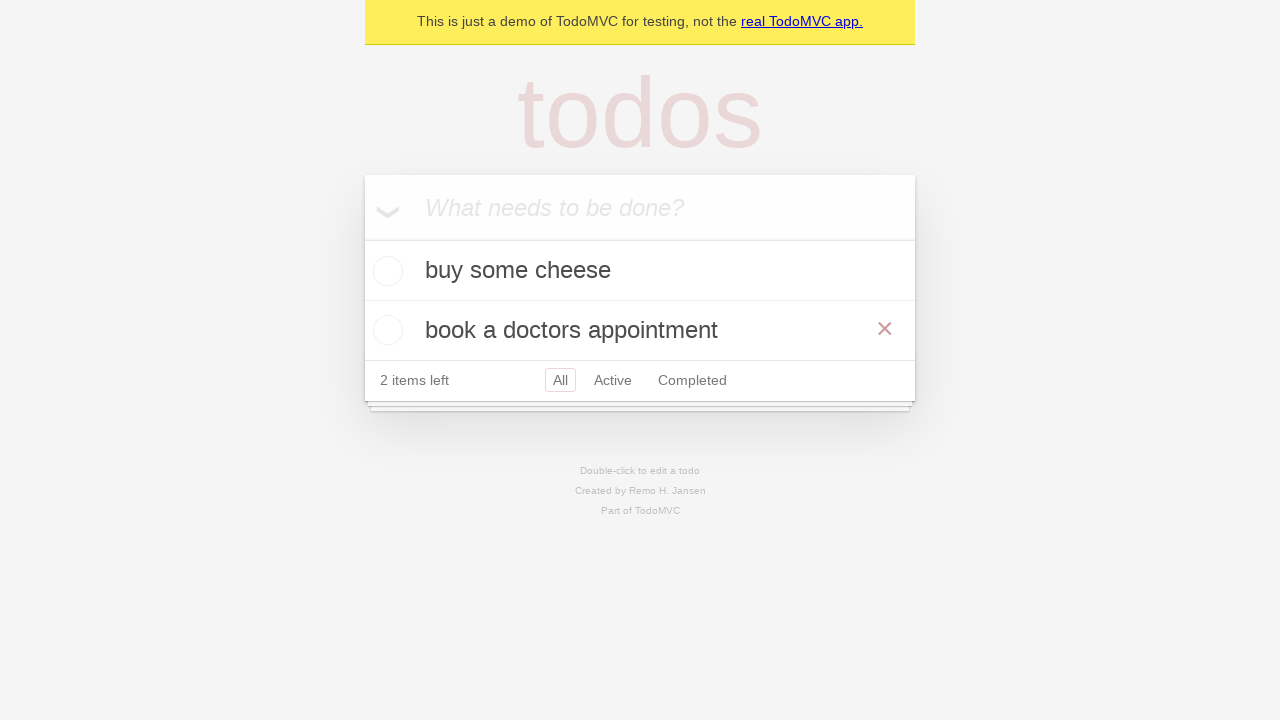

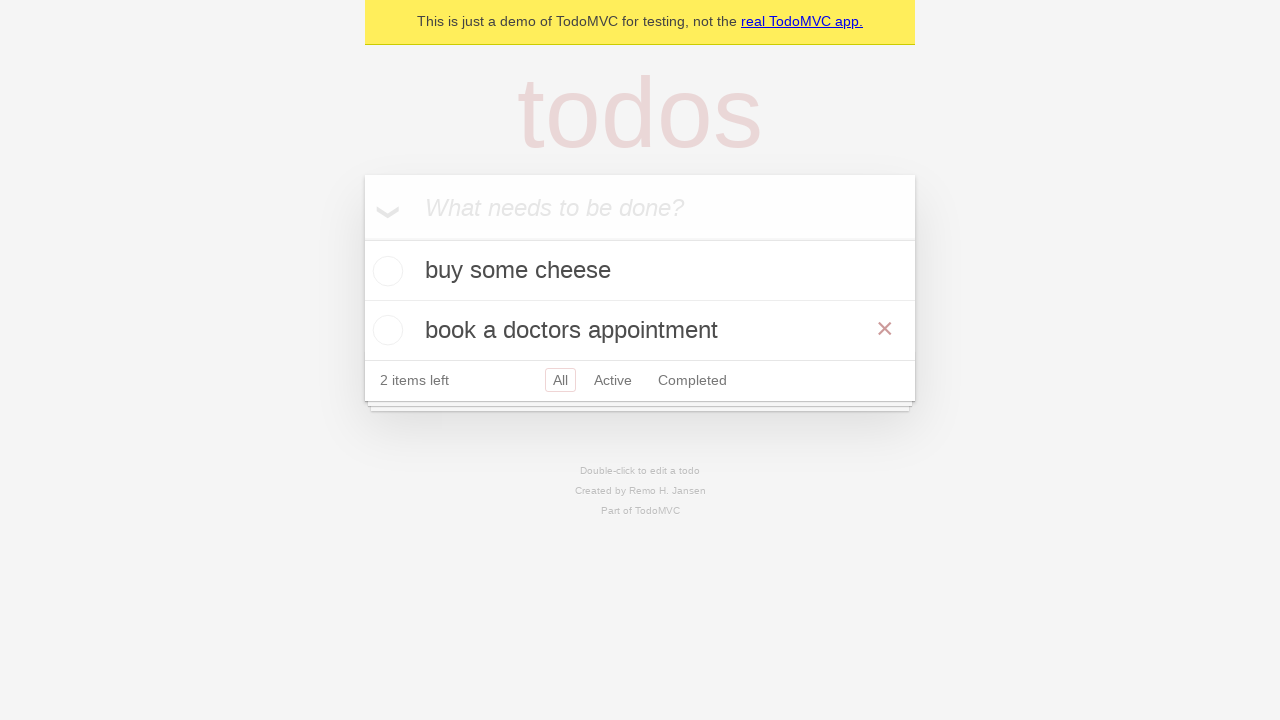